Tests that the home page loads correctly and has the expected title "Contacts Web App"

Starting URL: https://hyfydistro.github.io/contacts/dist/

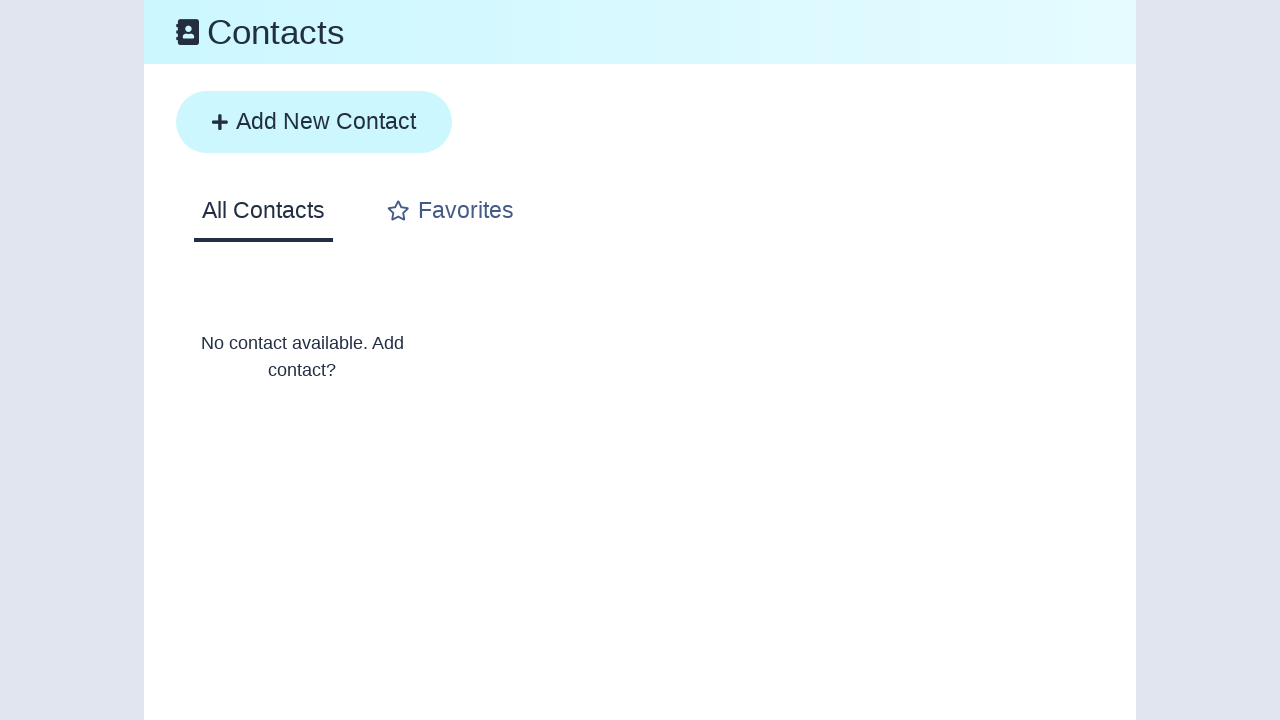

Navigated to Contacts Web App home page
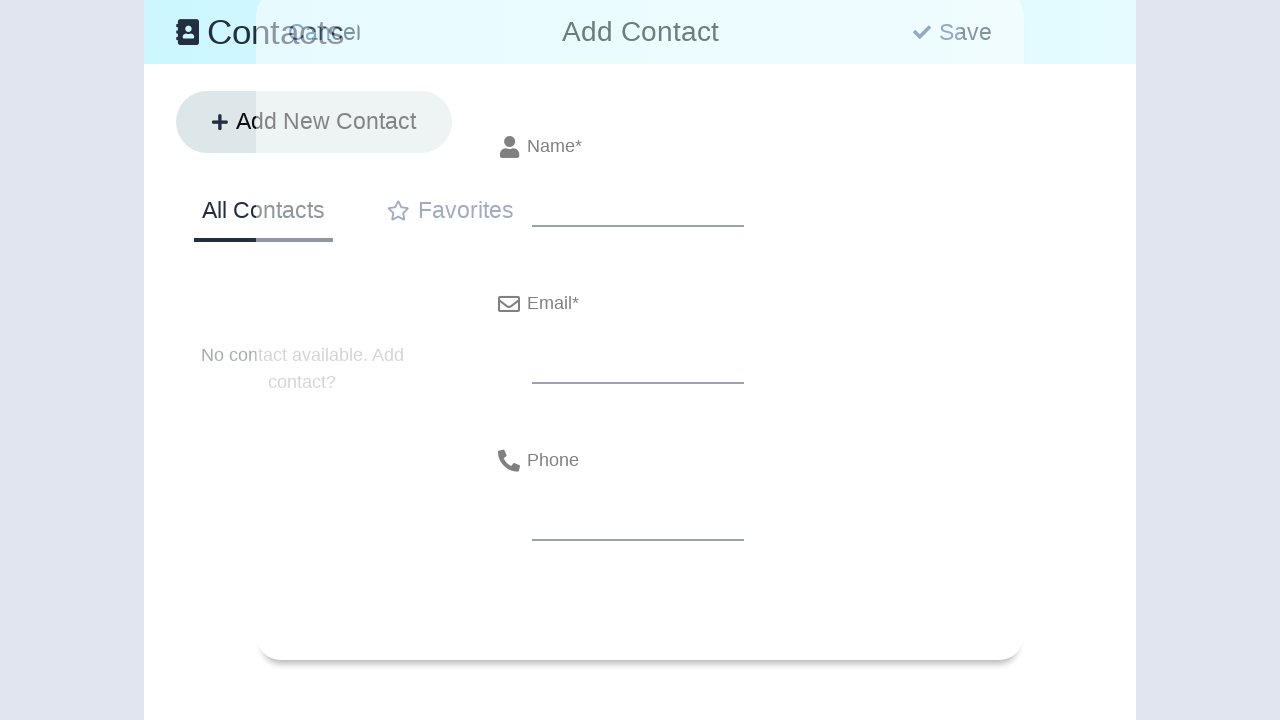

Verified page title is 'Contacts Web App'
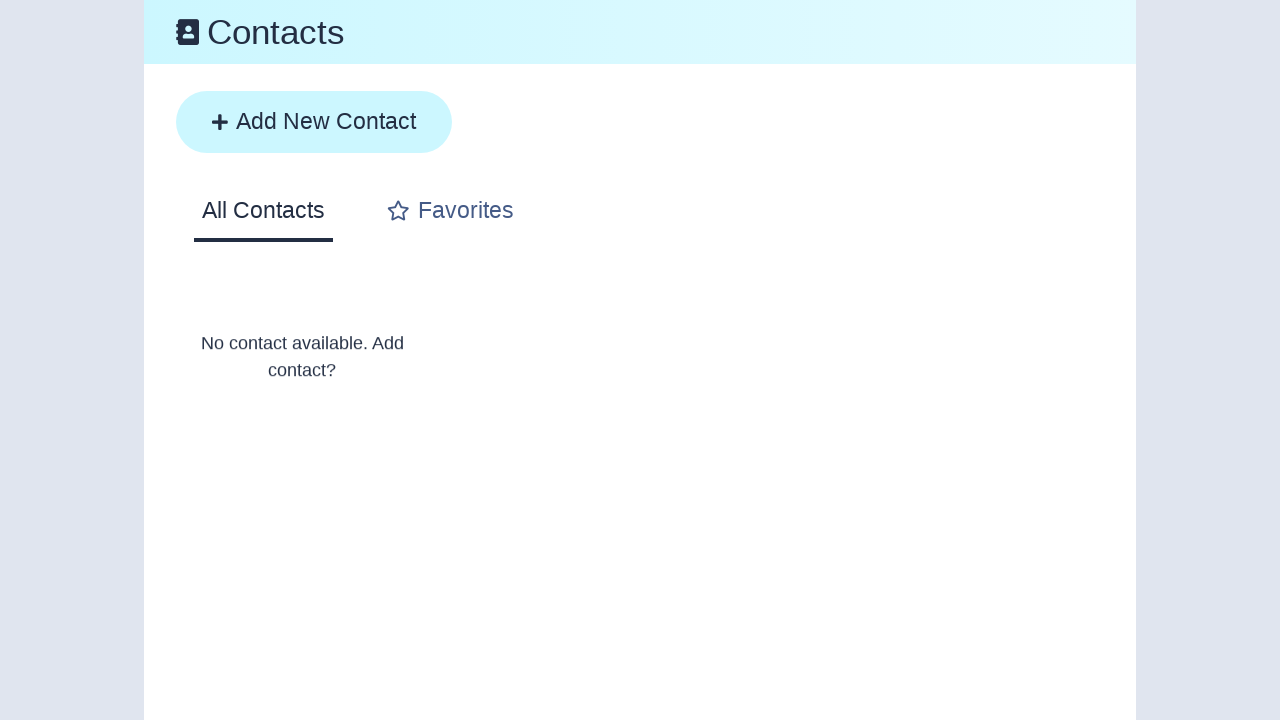

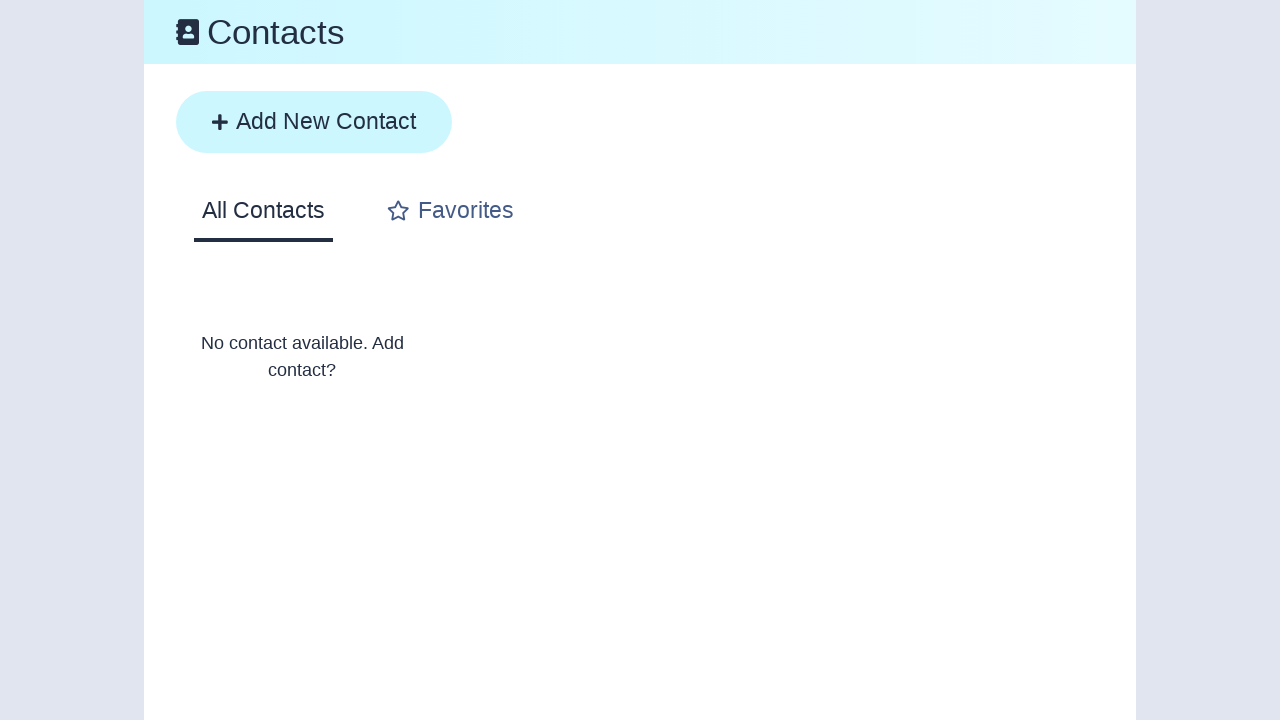